Tests selecting a dropdown option by its visible text and verifies the selection

Starting URL: https://the-internet.herokuapp.com/dropdown

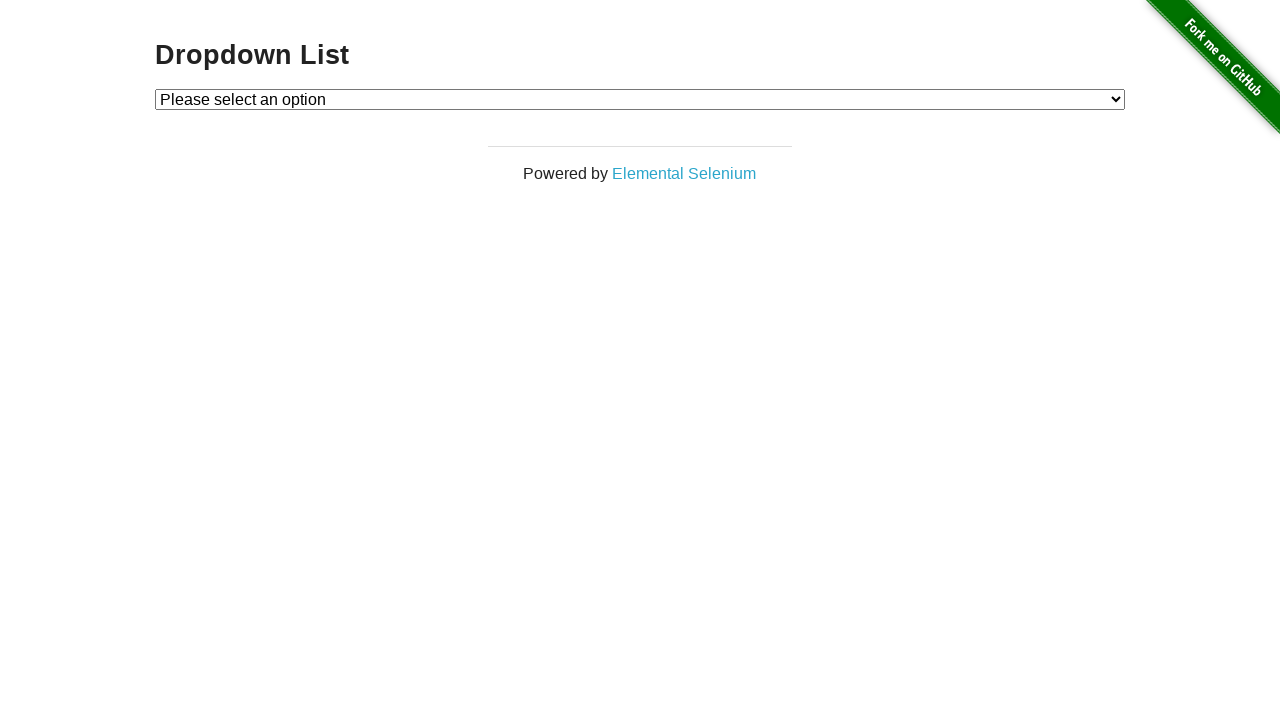

Navigated to dropdown page
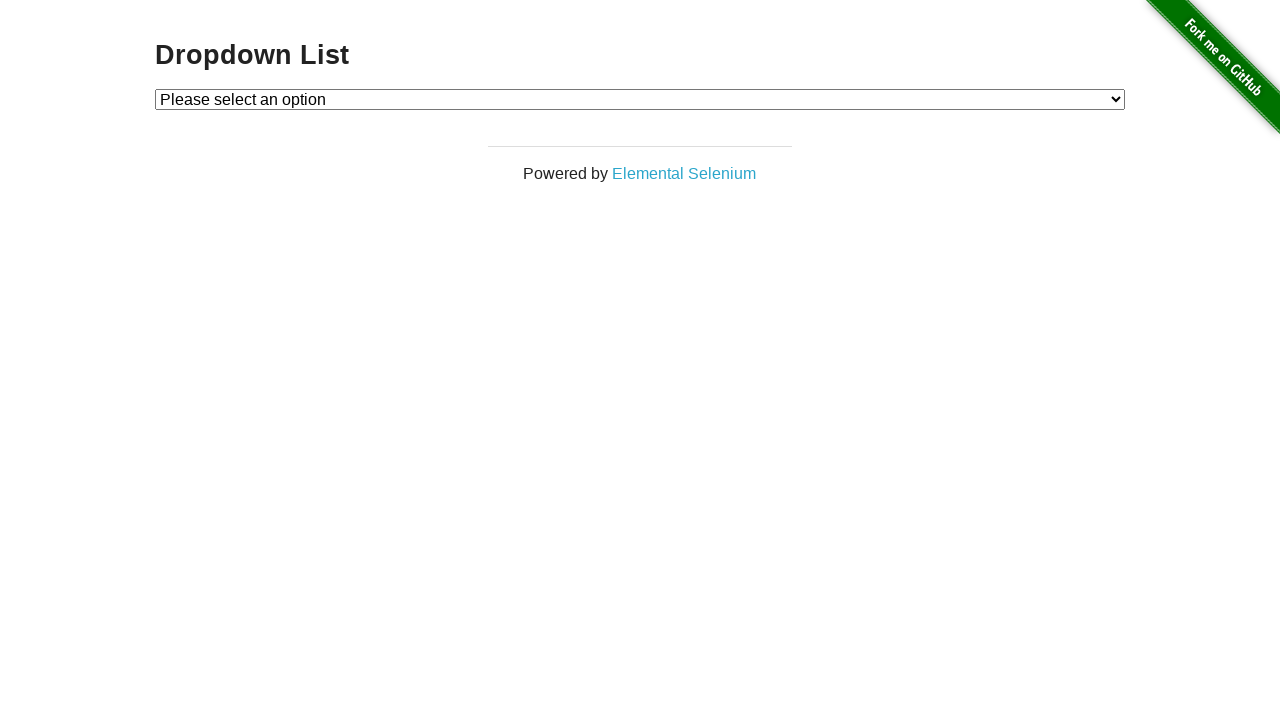

Selected 'Option 1' from dropdown by visible text on #dropdown
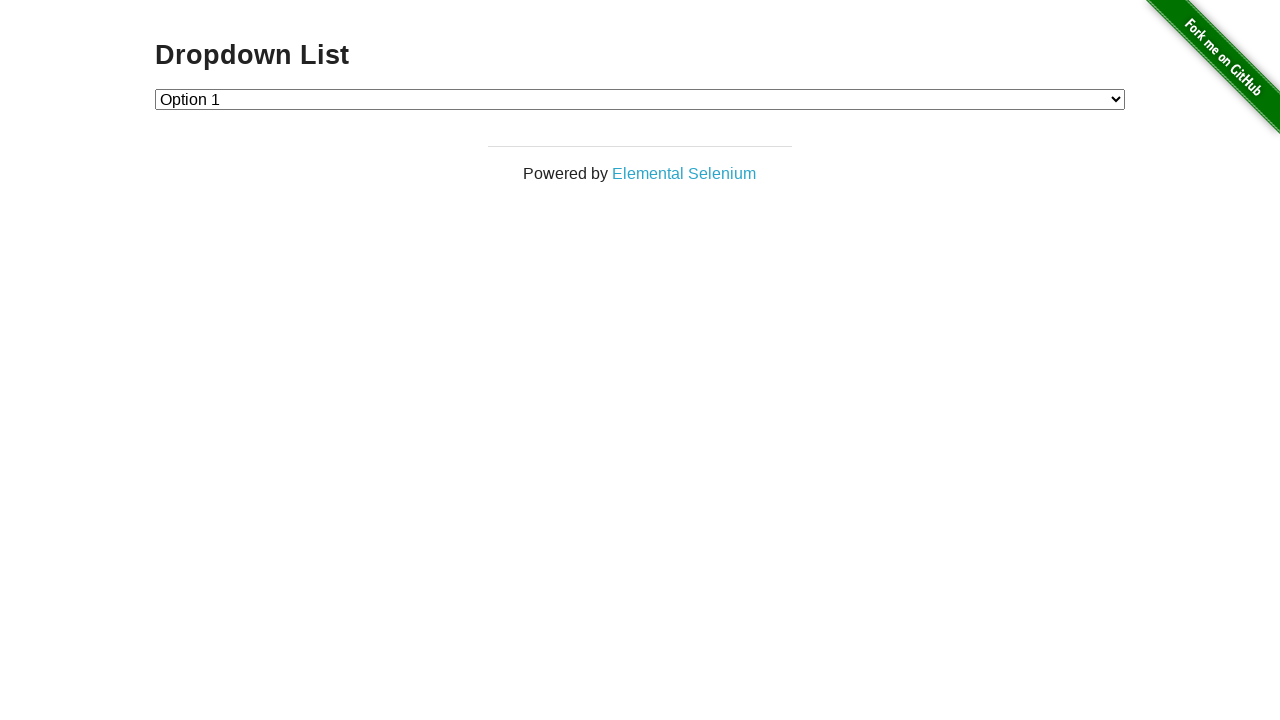

Retrieved the selected dropdown value
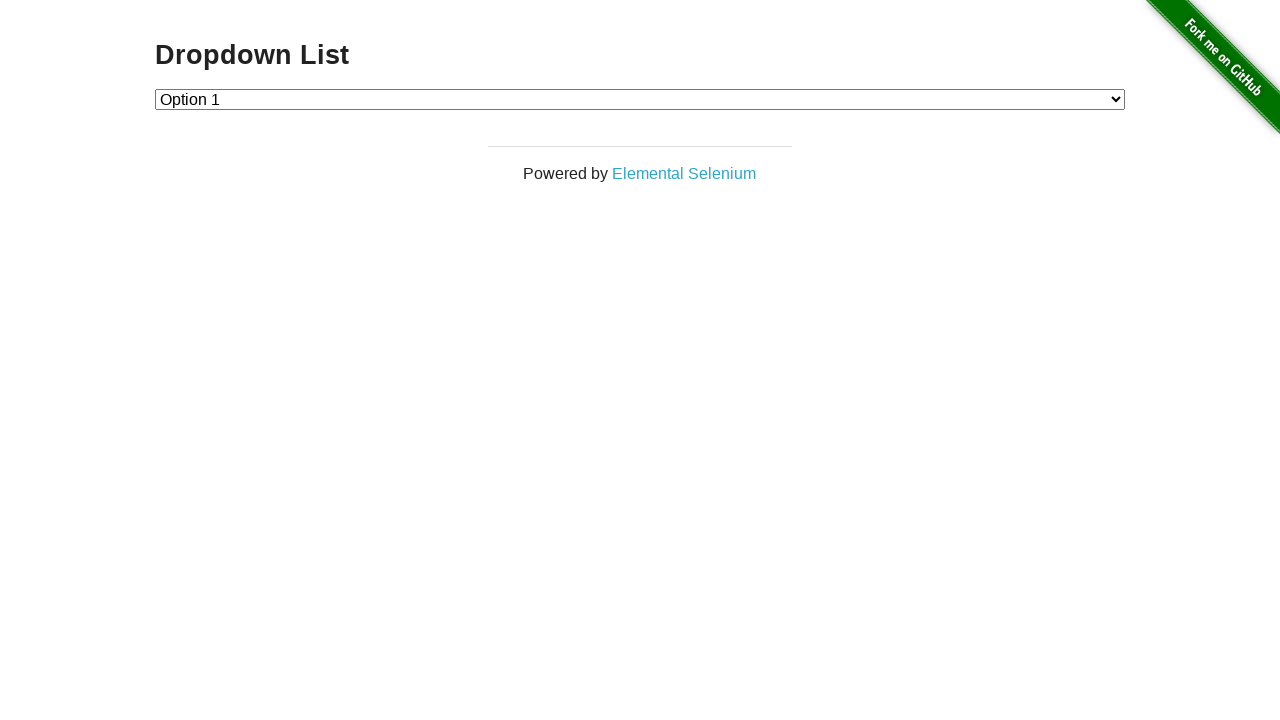

Verified that the selected value is '1'
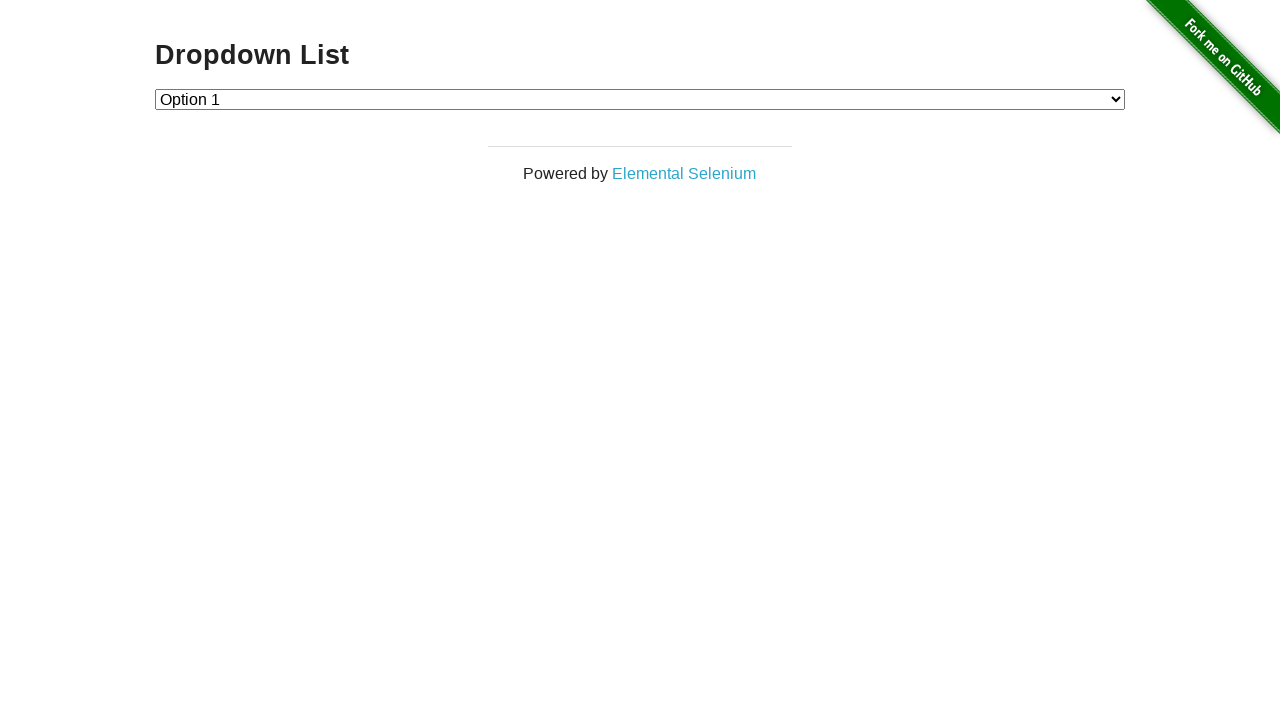

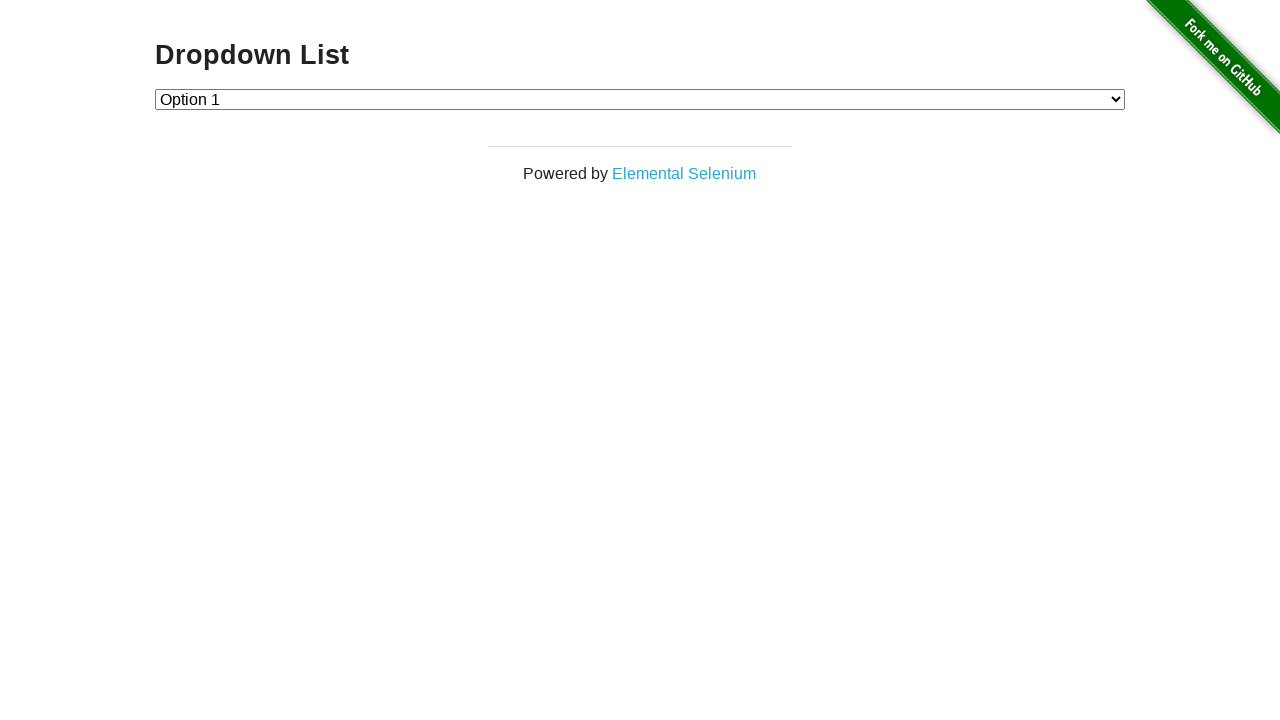